Tests interaction with shadow DOM elements by navigating to a practice page, scrolling to a specific div, locating an input field inside shadow DOM, filling it with text, and pressing Enter.

Starting URL: https://selectorshub.com/xpath-practice-page/

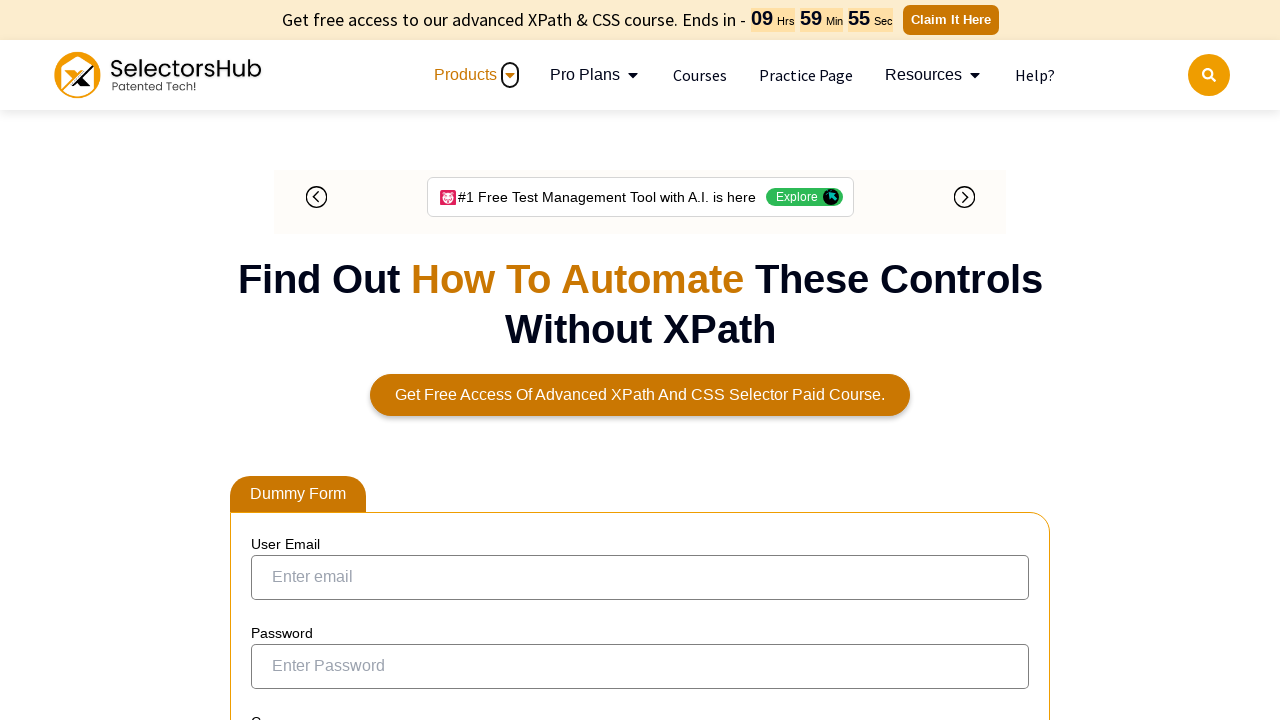

Set viewport size to 1200x800
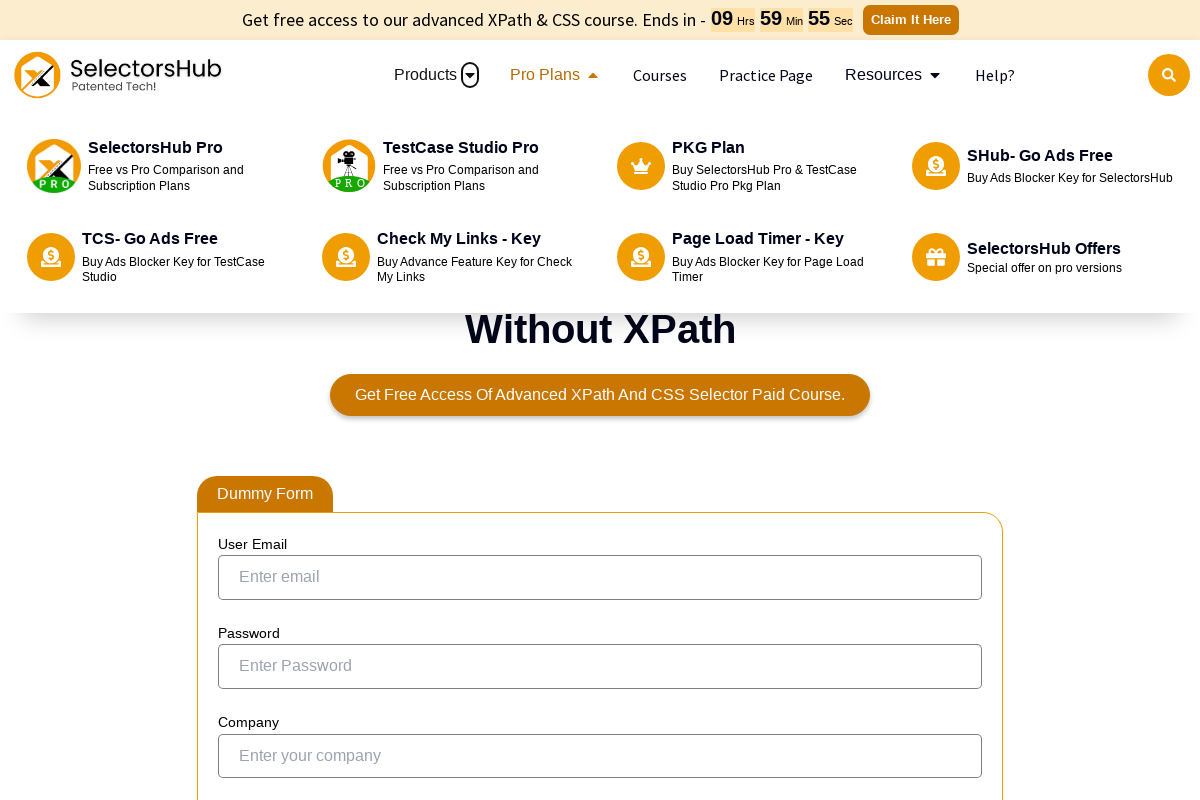

Located div element with class 'jackPart'
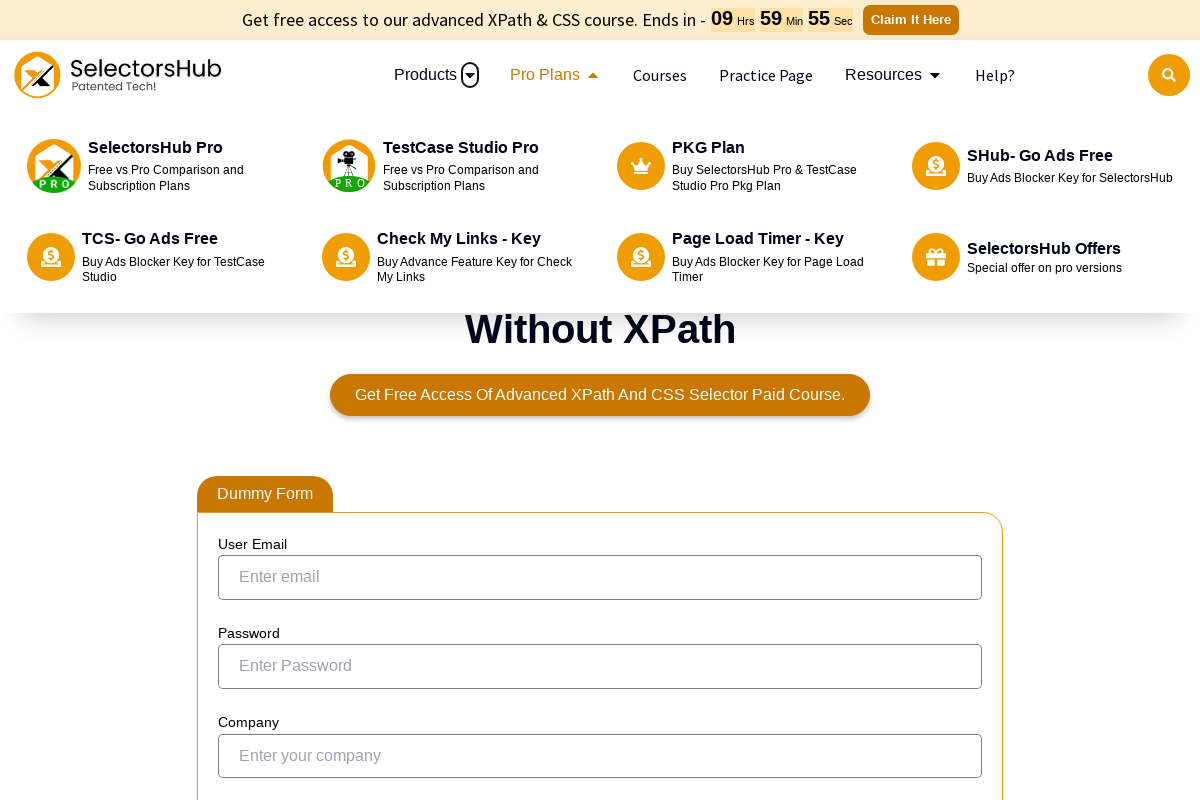

Scrolled to jackPart div element
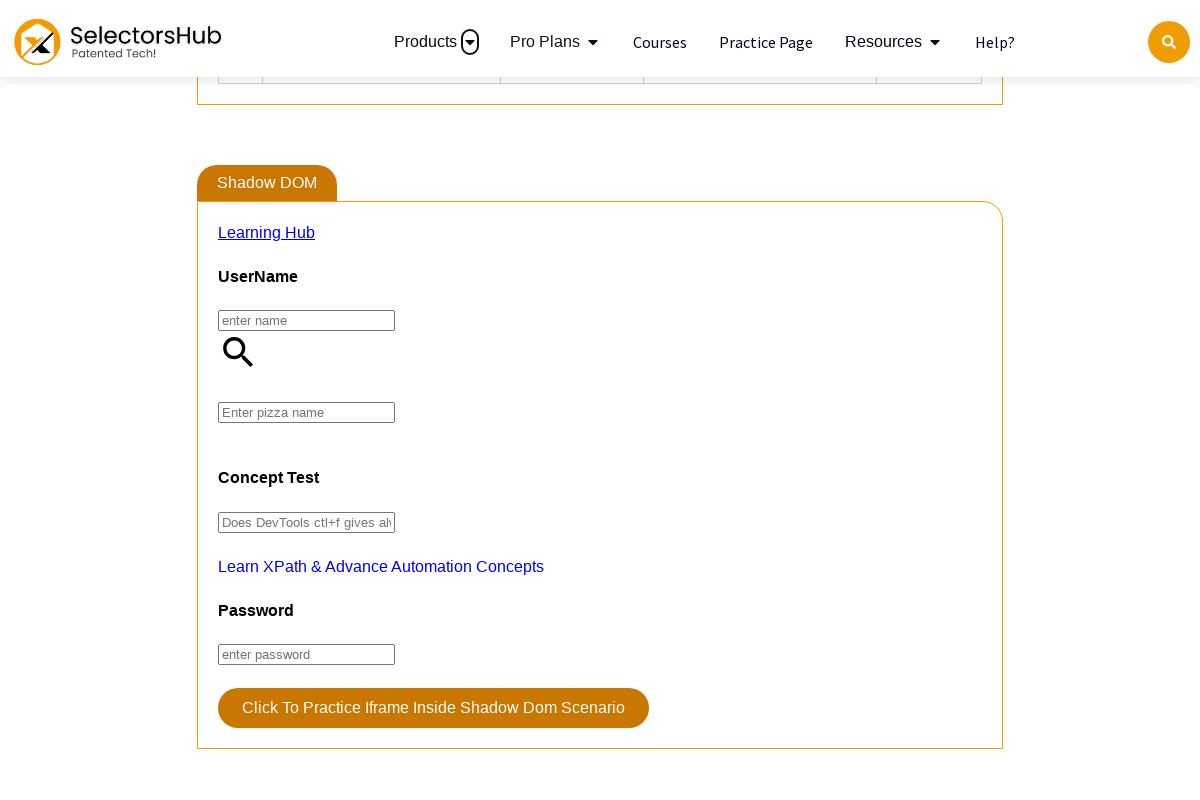

Located pizza input field inside shadow DOM
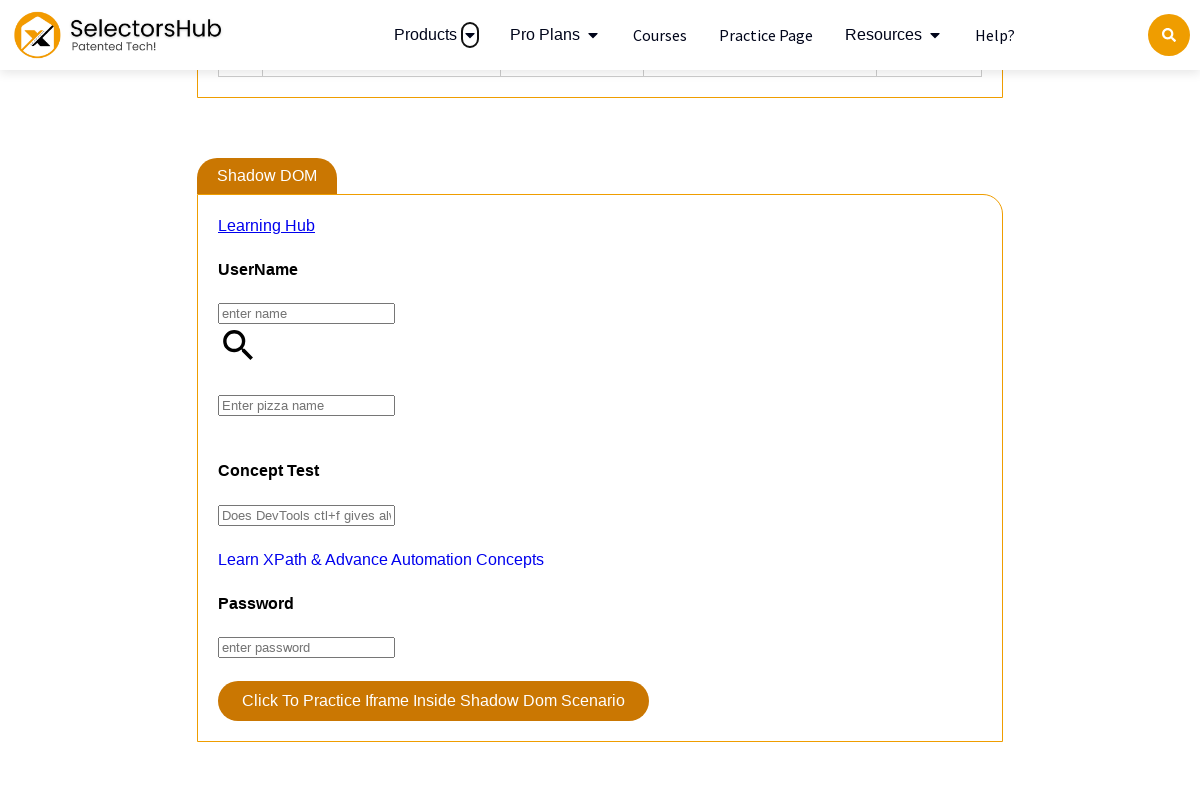

Filled pizza input field with 'FarmHouse' on div.jackPart #app2 #pizza
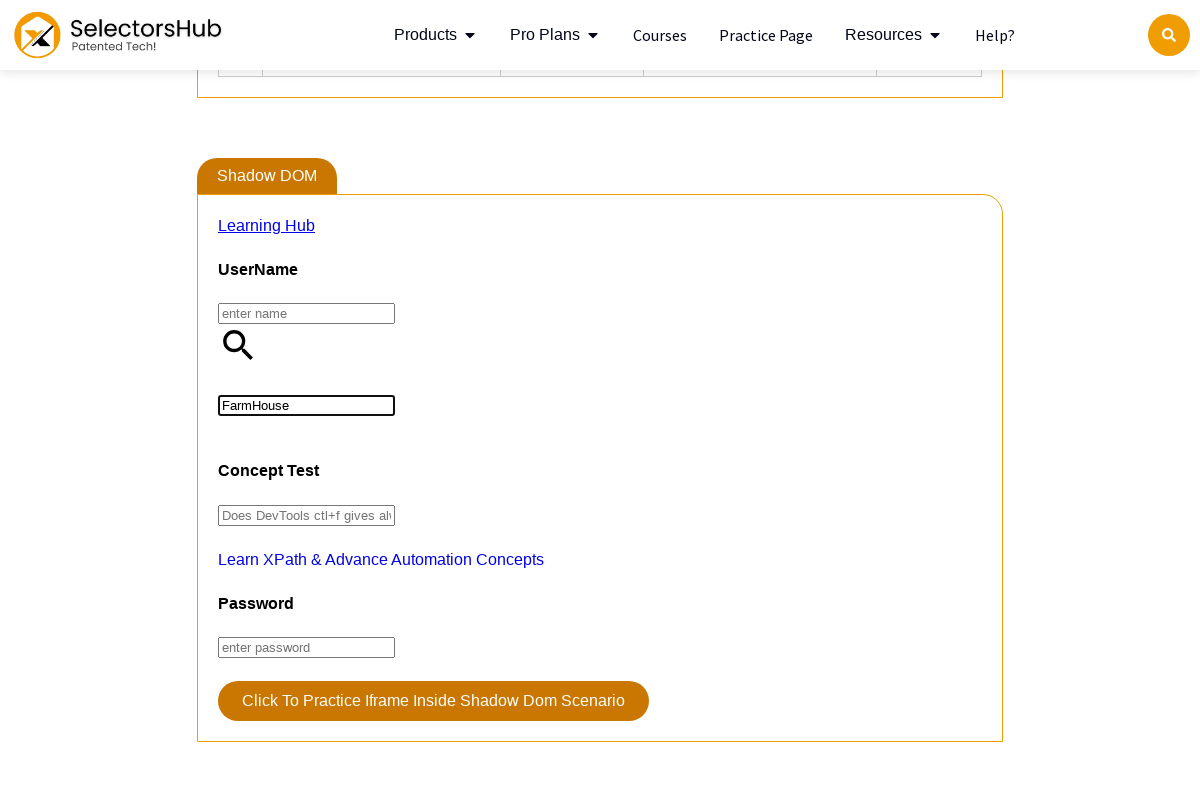

Pressed Enter key on pizza input field on div.jackPart #app2 #pizza
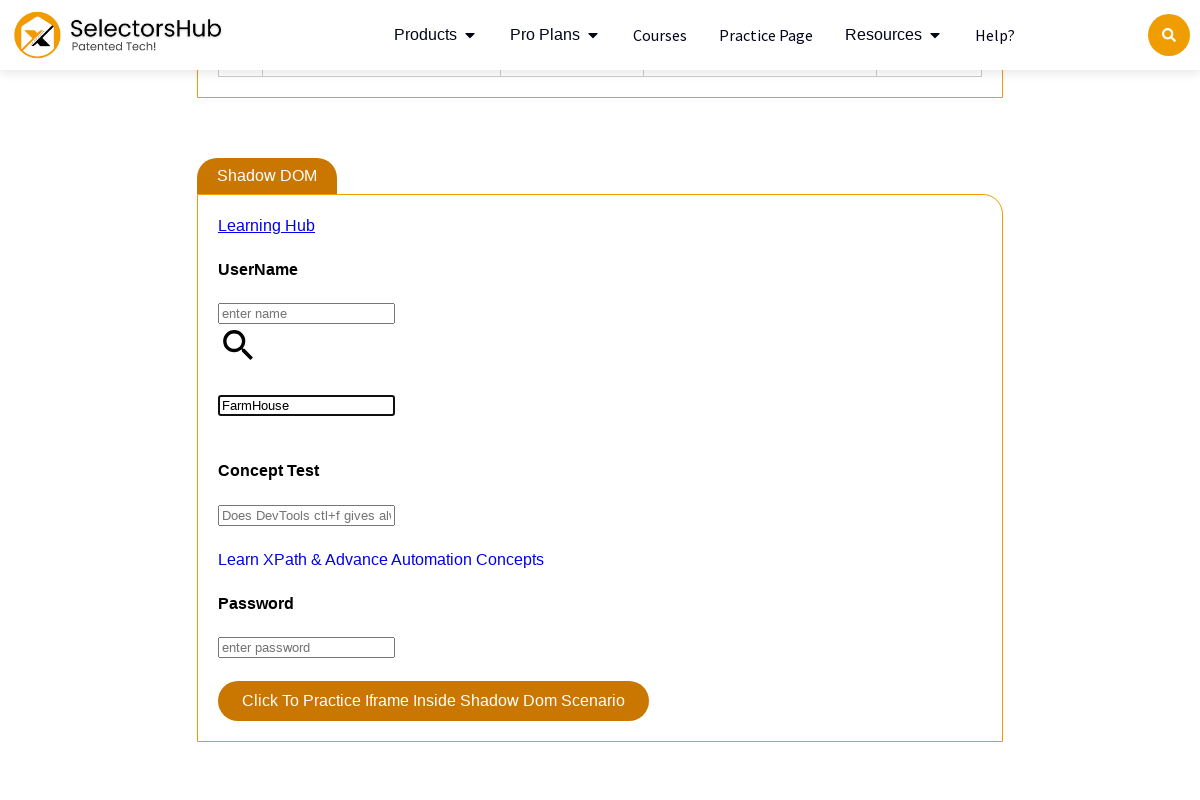

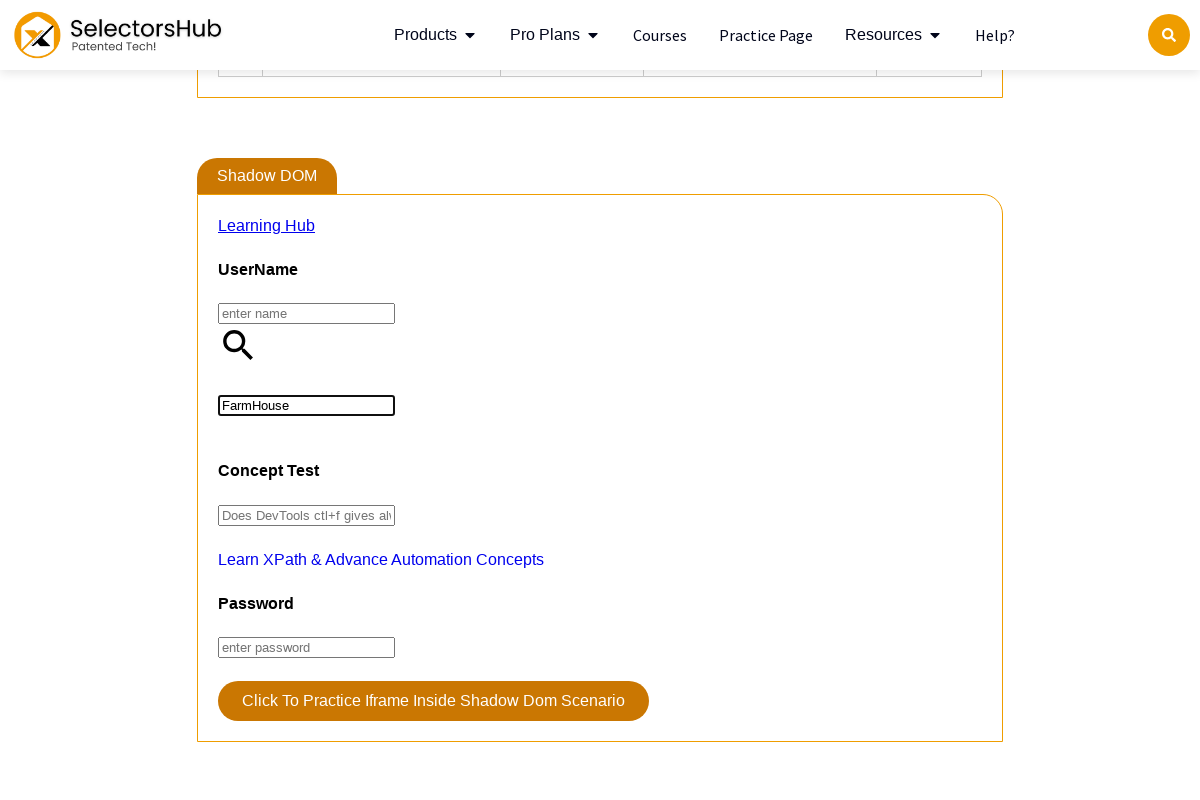